Tests date picker functionality by selecting a specific date (year, month, day) and verifying the selected values are displayed correctly

Starting URL: https://rahulshettyacademy.com/seleniumPractise/#/offers

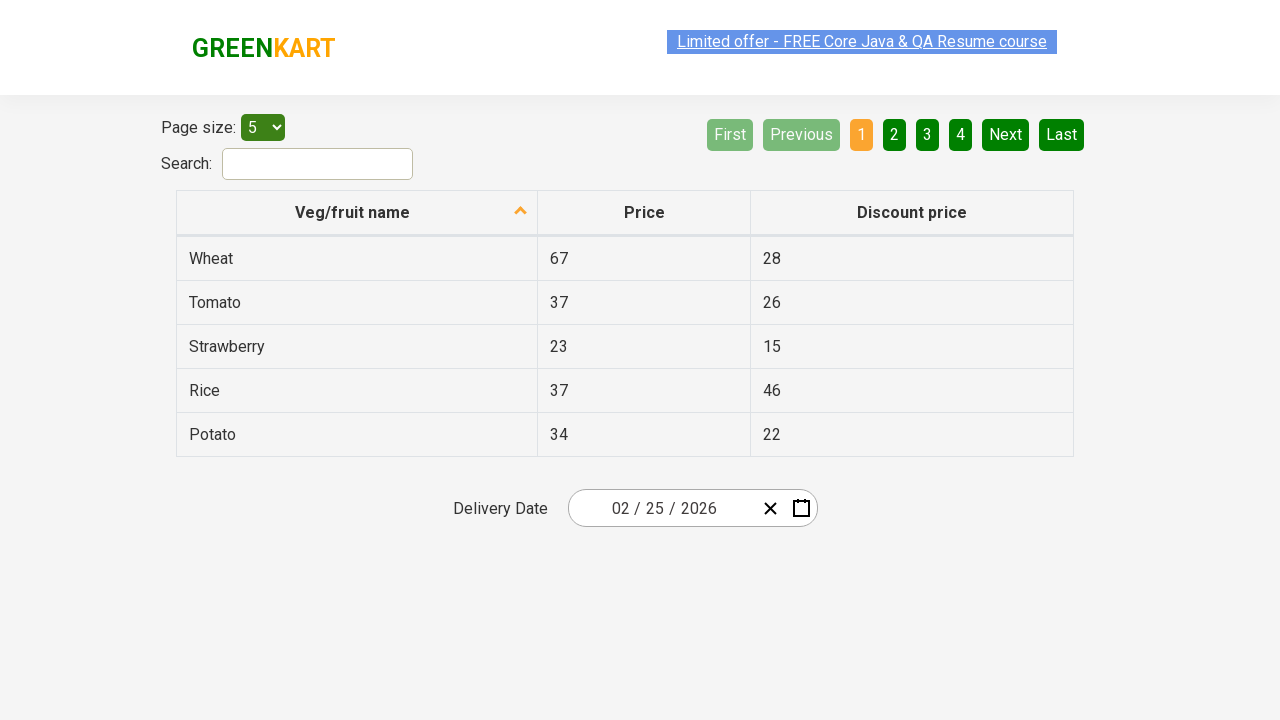

Clicked on date picker to open calendar at (662, 508) on xpath=//div[@class='react-date-picker__inputGroup']
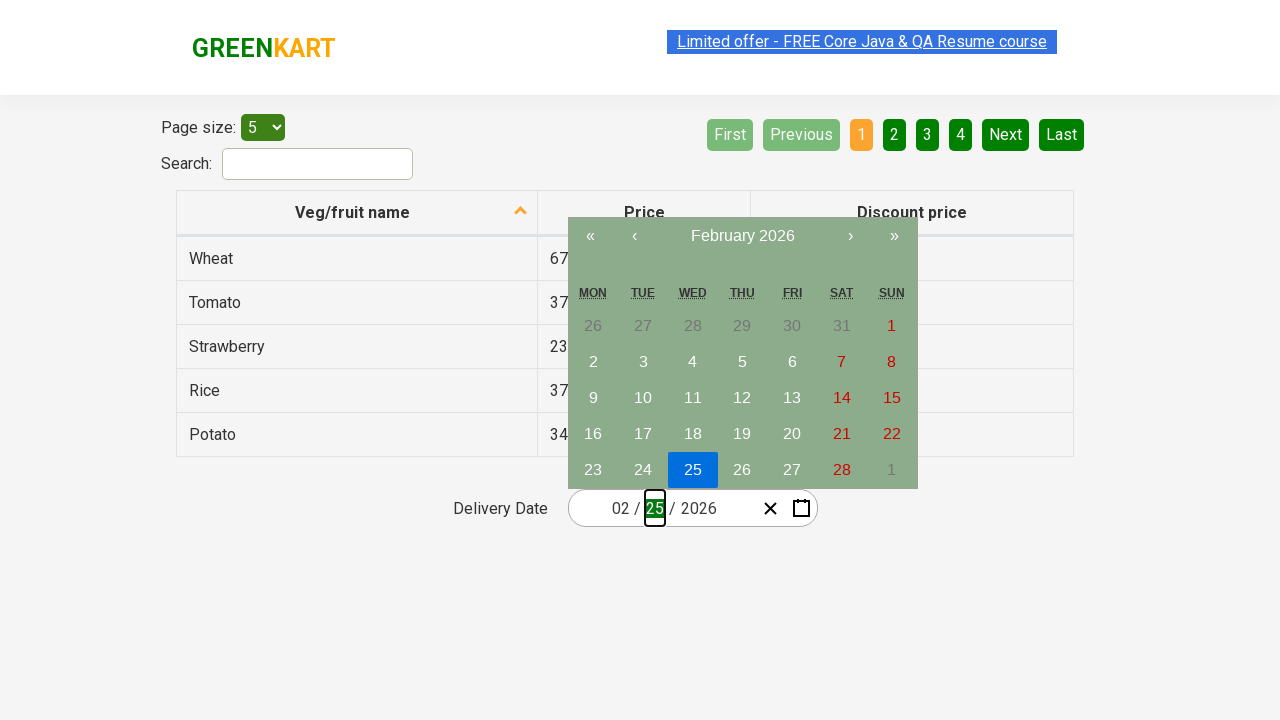

Clicked navigation label to navigate to year view (first click) at (742, 236) on xpath=//span[@class='react-calendar__navigation__label__labelText react-calendar
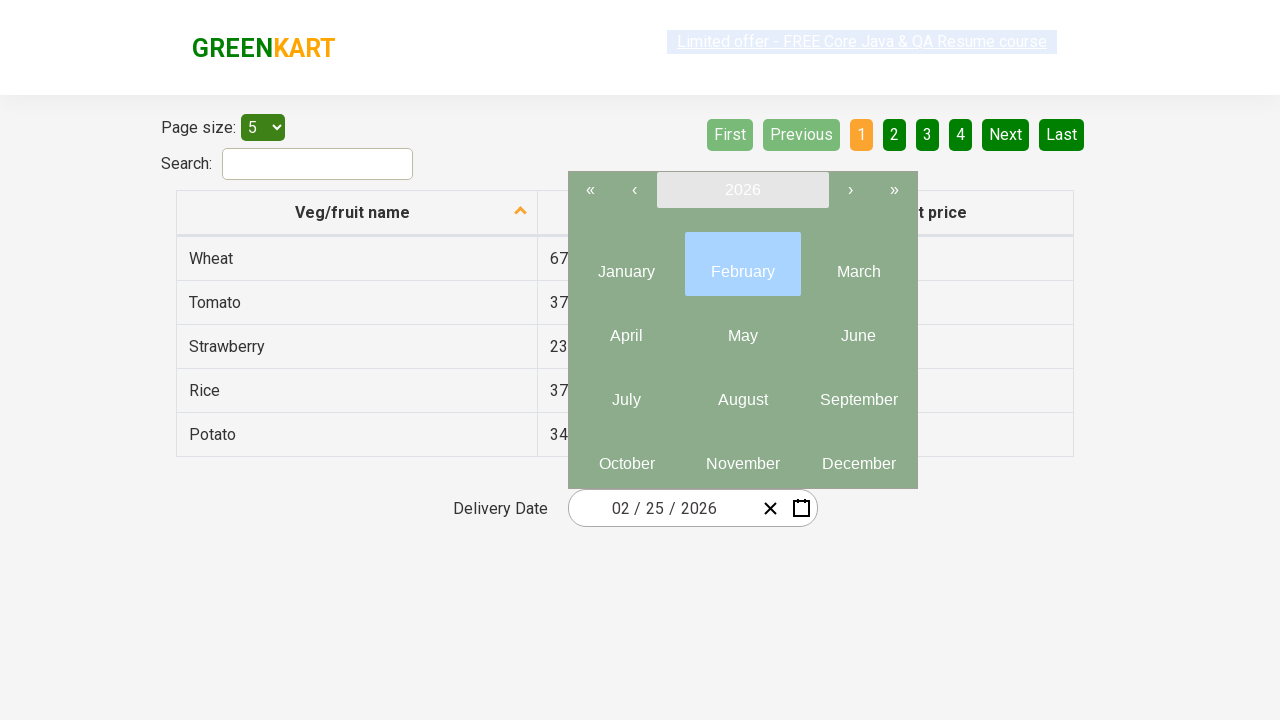

Clicked navigation label to navigate to year view (second click) at (742, 190) on xpath=//span[@class='react-calendar__navigation__label__labelText react-calendar
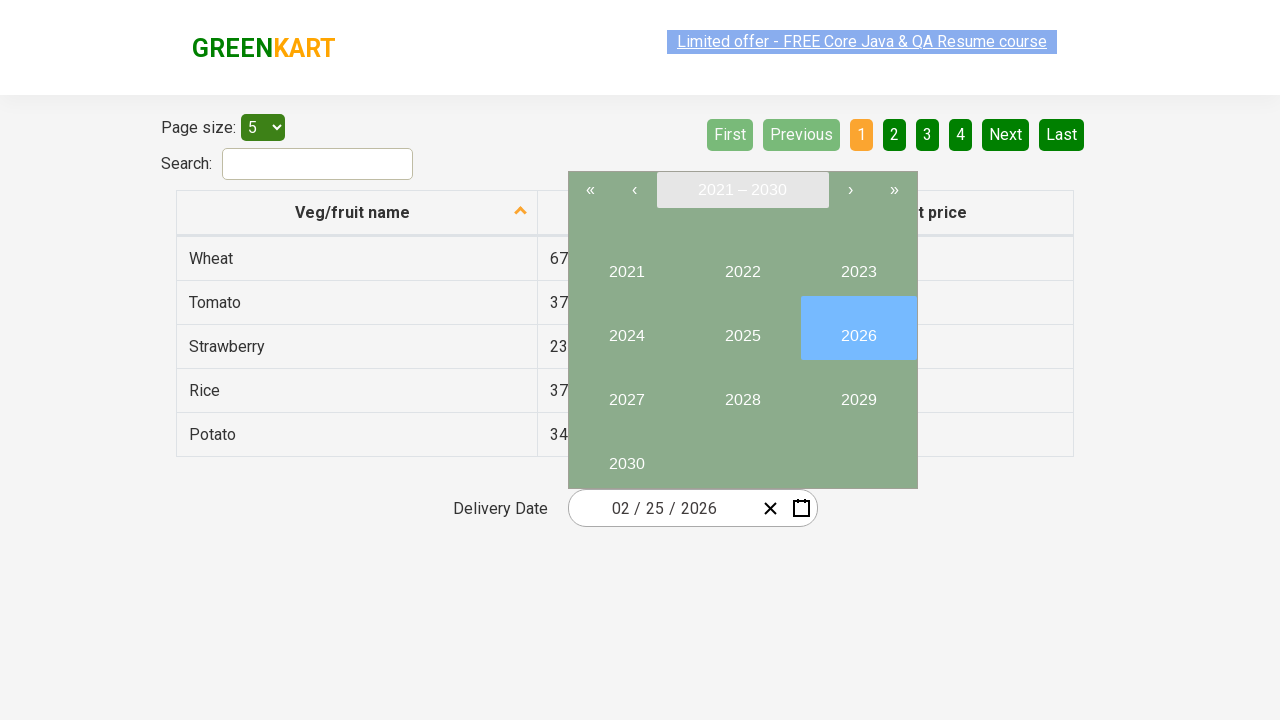

Selected year 2025 at (742, 328) on //button[text()='2025']
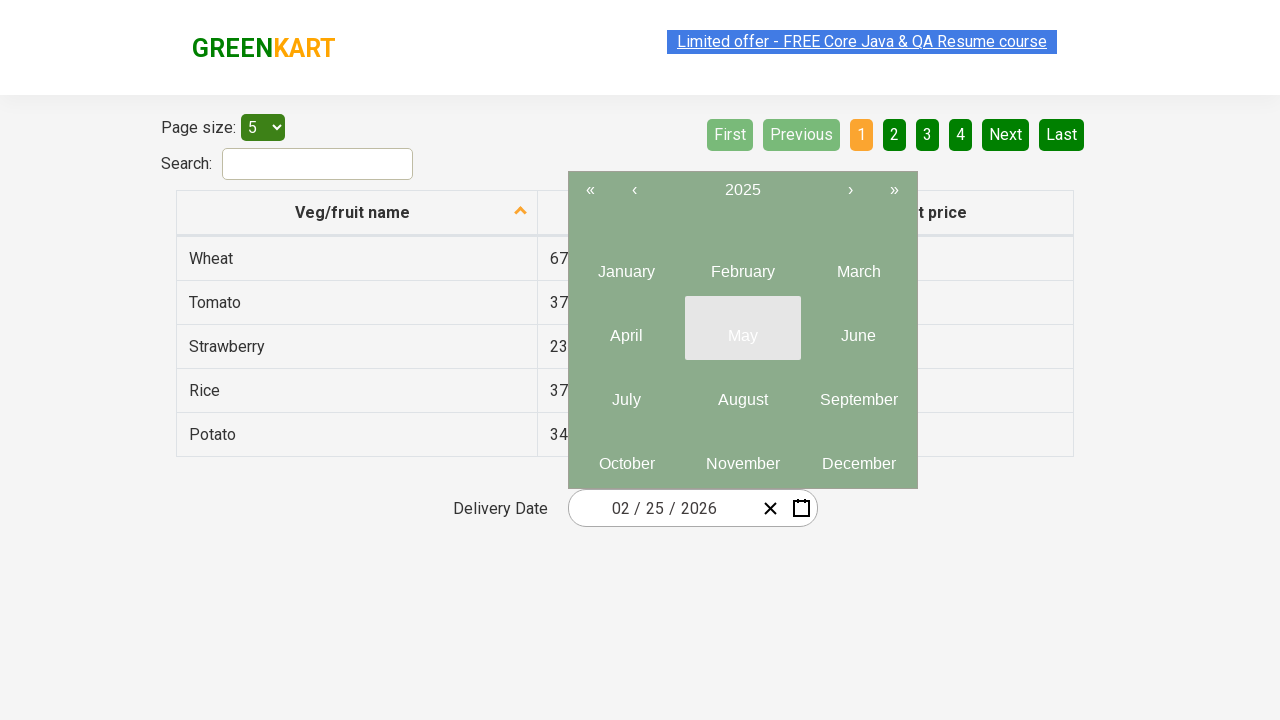

Selected month 8 at (742, 392) on .react-calendar__year-view__months__month >> nth=7
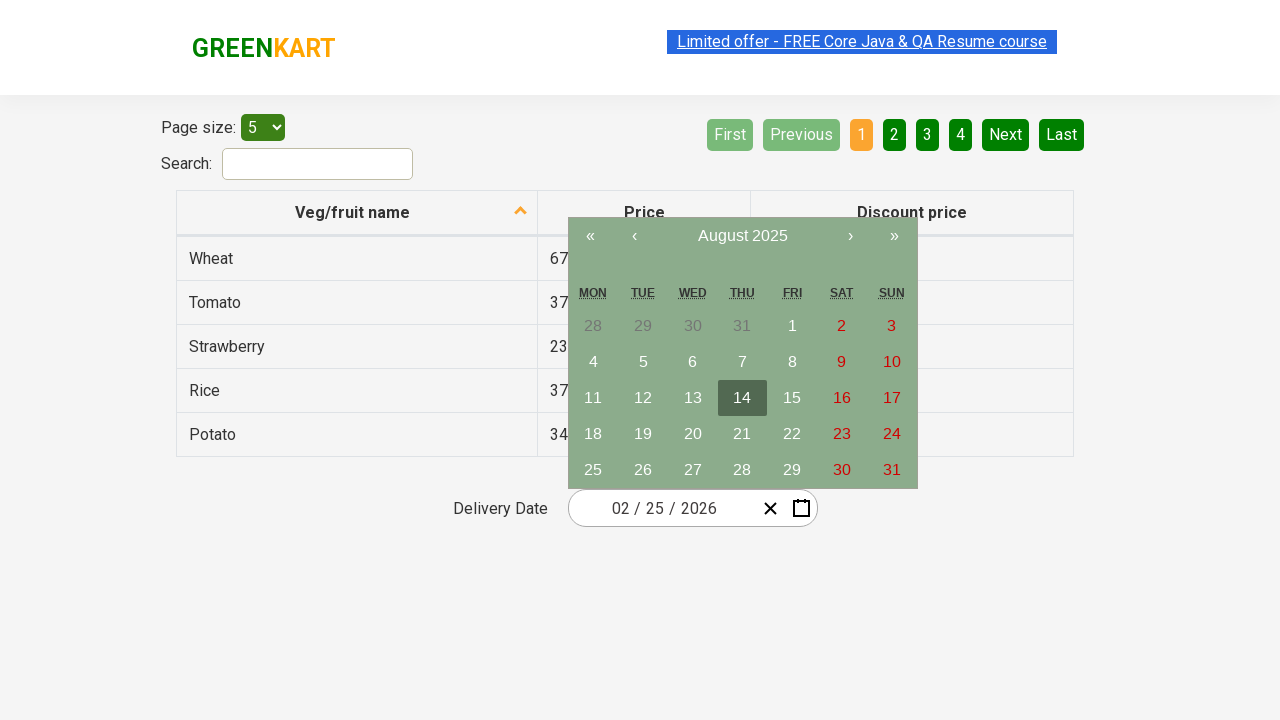

Selected date 15 at (792, 398) on //abbr[text()='15']
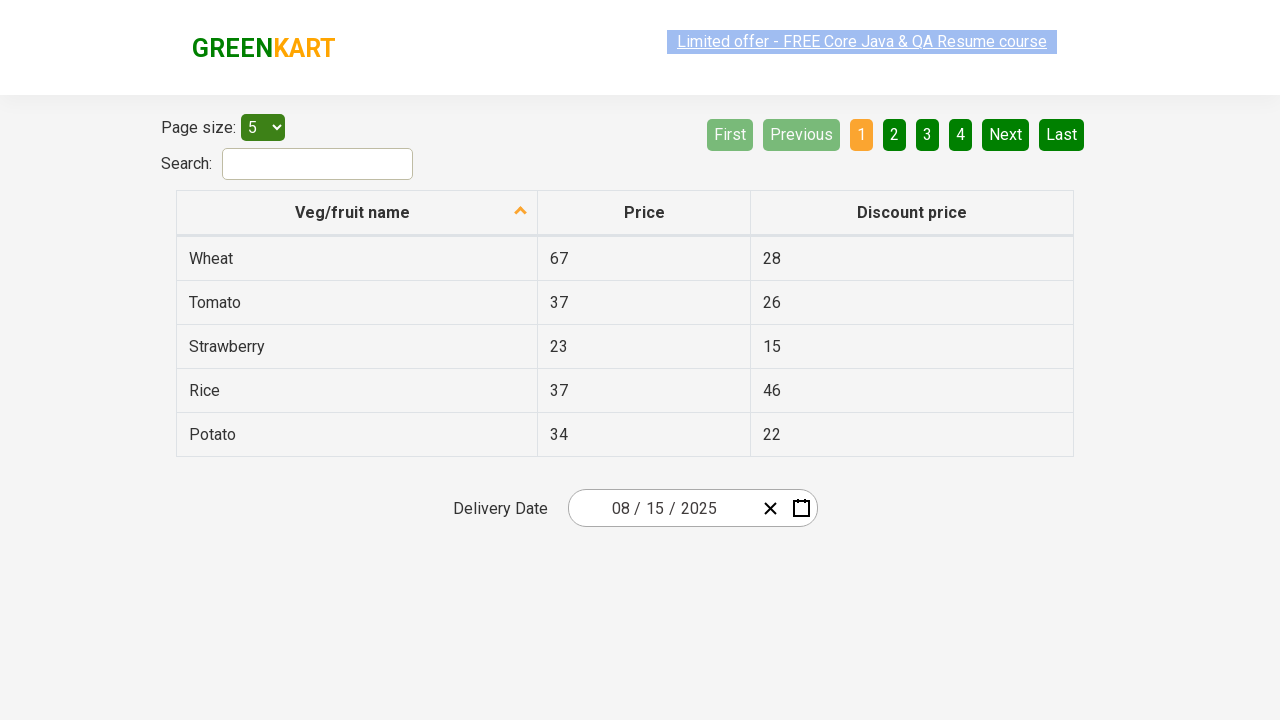

Waited 500ms for date to be populated
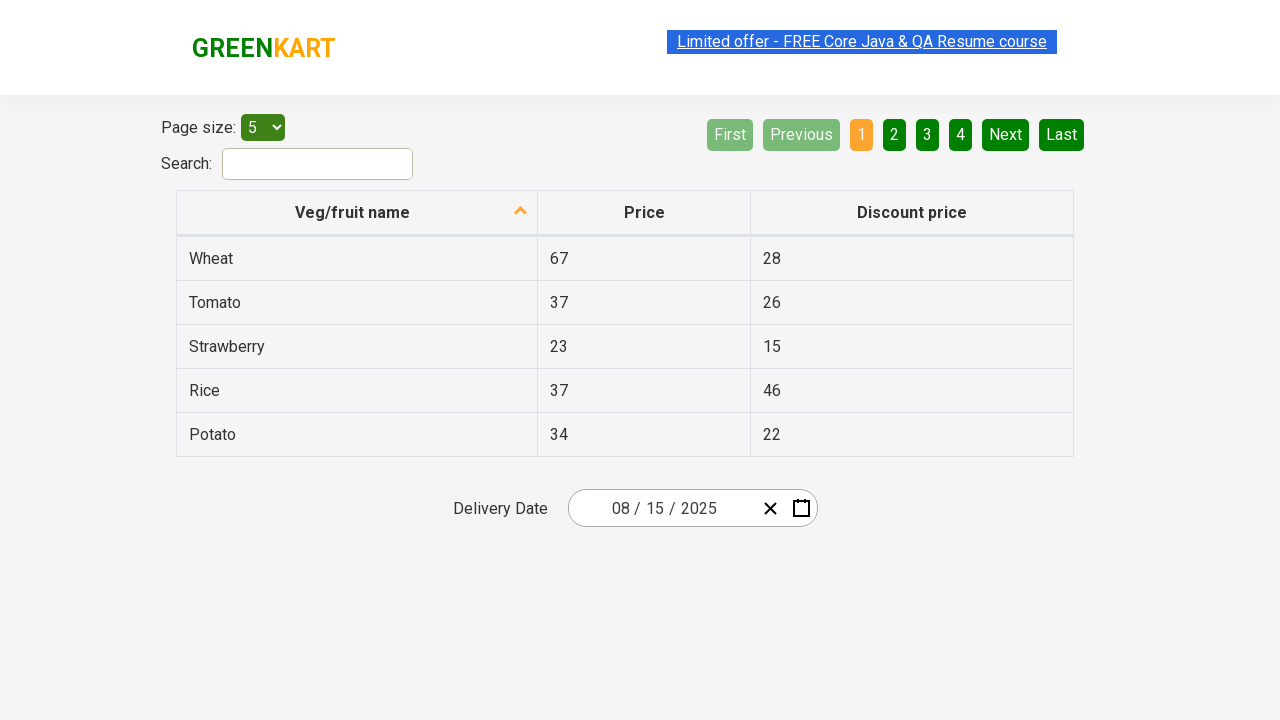

Verified input element 0: expected '8', got '8'
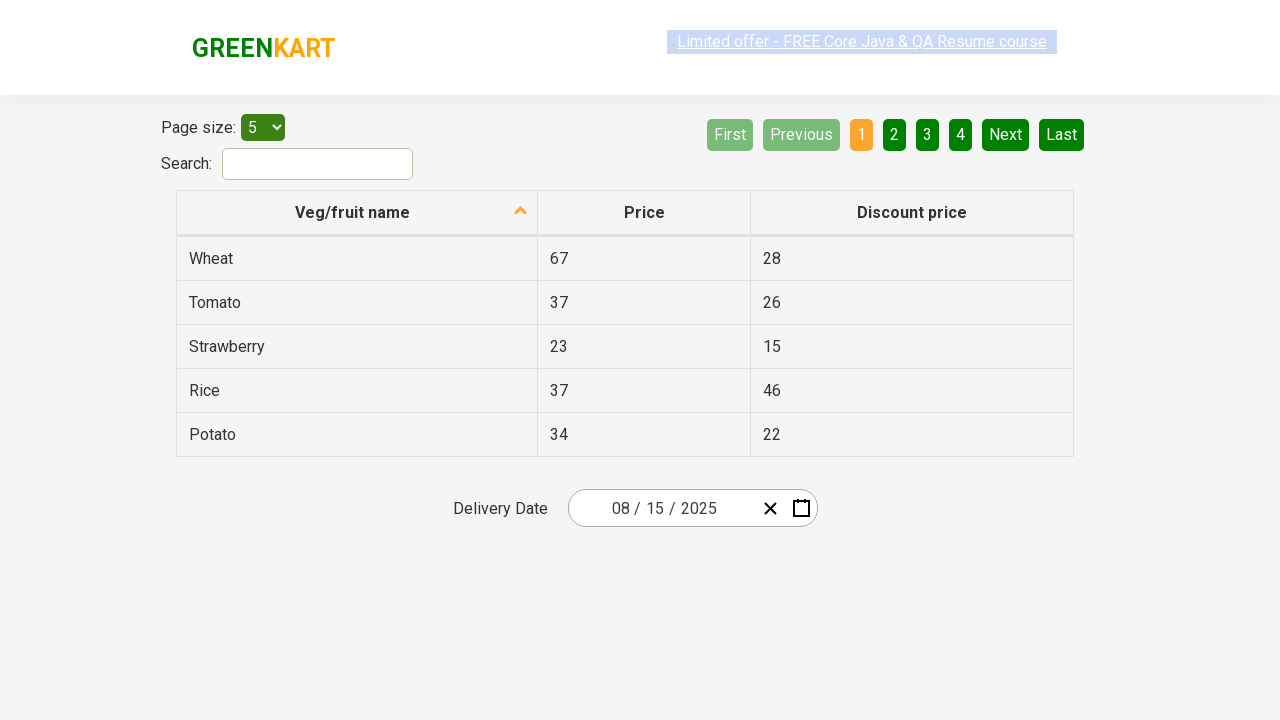

Verified input element 1: expected '15', got '15'
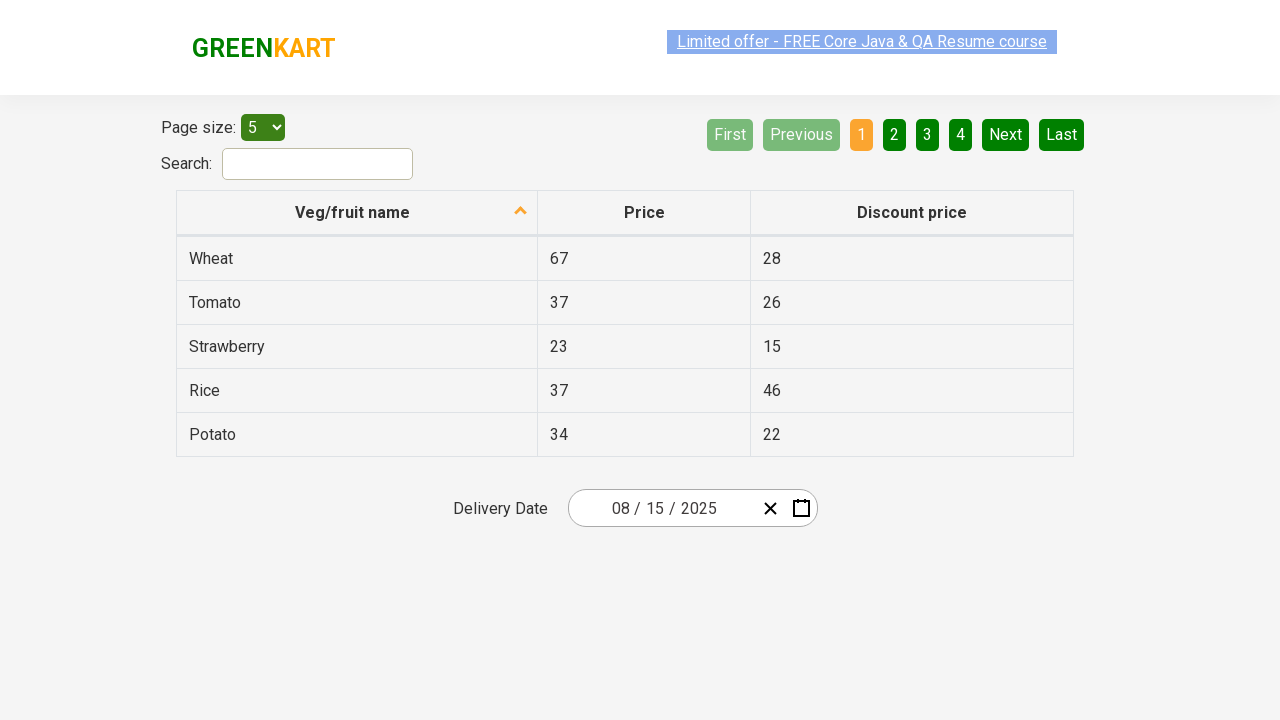

Verified input element 2: expected '2025', got '2025'
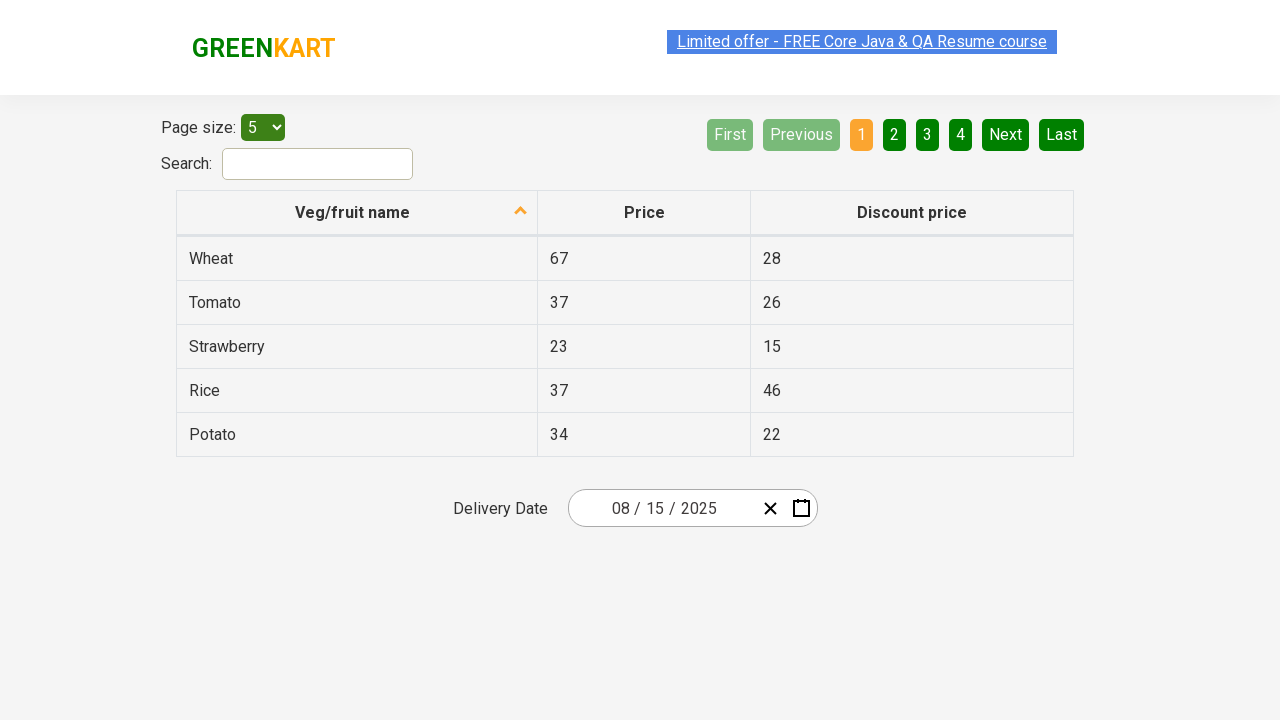

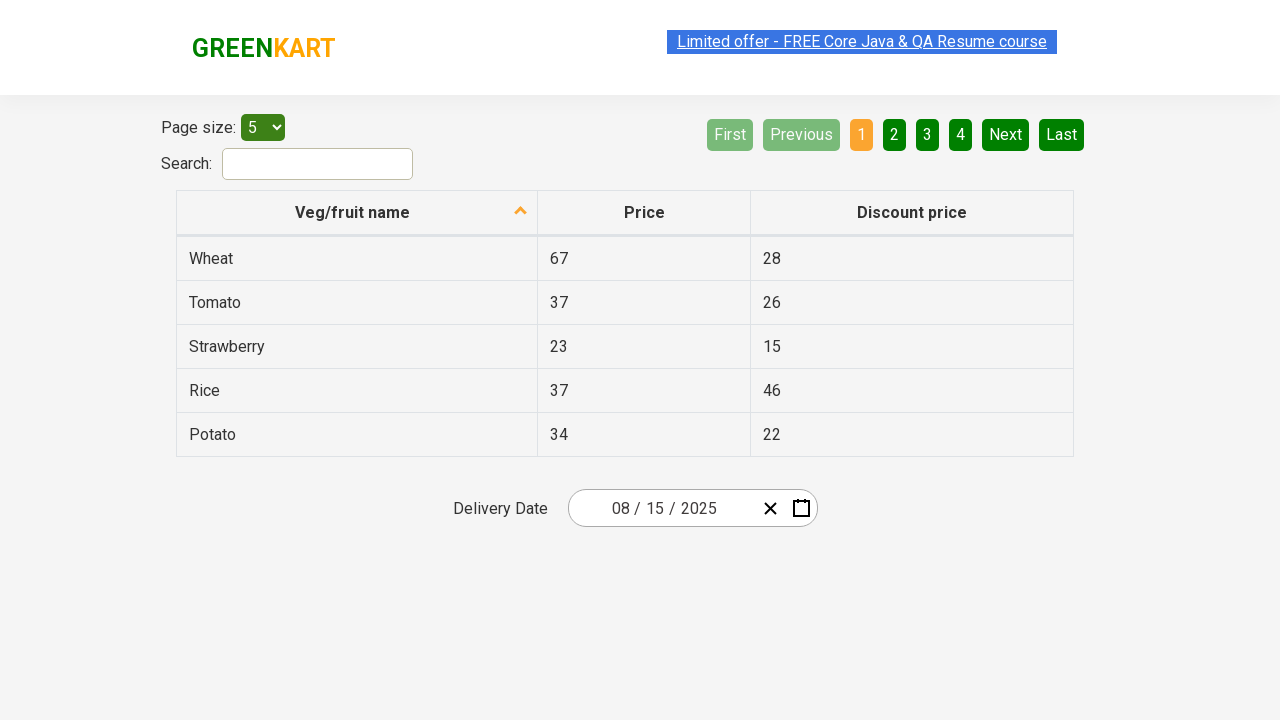